Tests JavaScript alert handling functionality including OK alerts, Cancel/Confirm alerts, and prompt alerts with text input on a demo automation testing site.

Starting URL: http://demo.automationtesting.in/Alerts.html

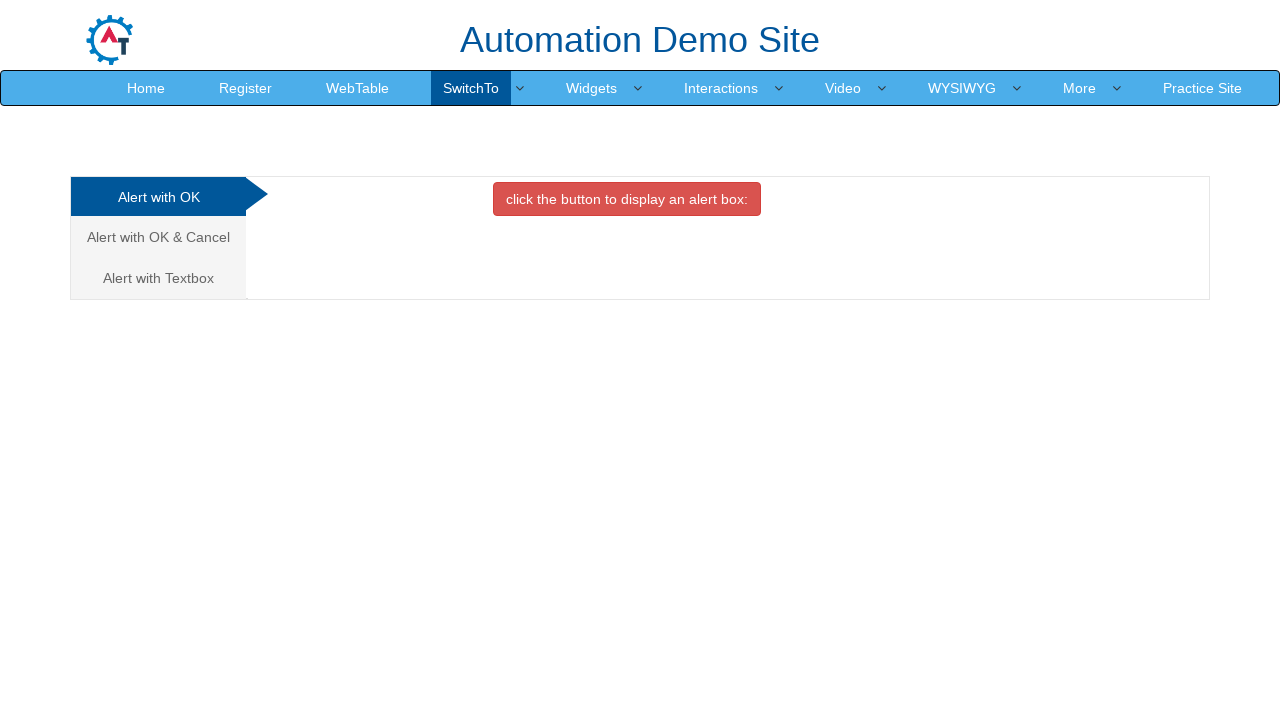

Clicked on the first alert option (OK alert) at (158, 197) on ul.nav.nav-tabs.nav-stacked li a >> nth=0
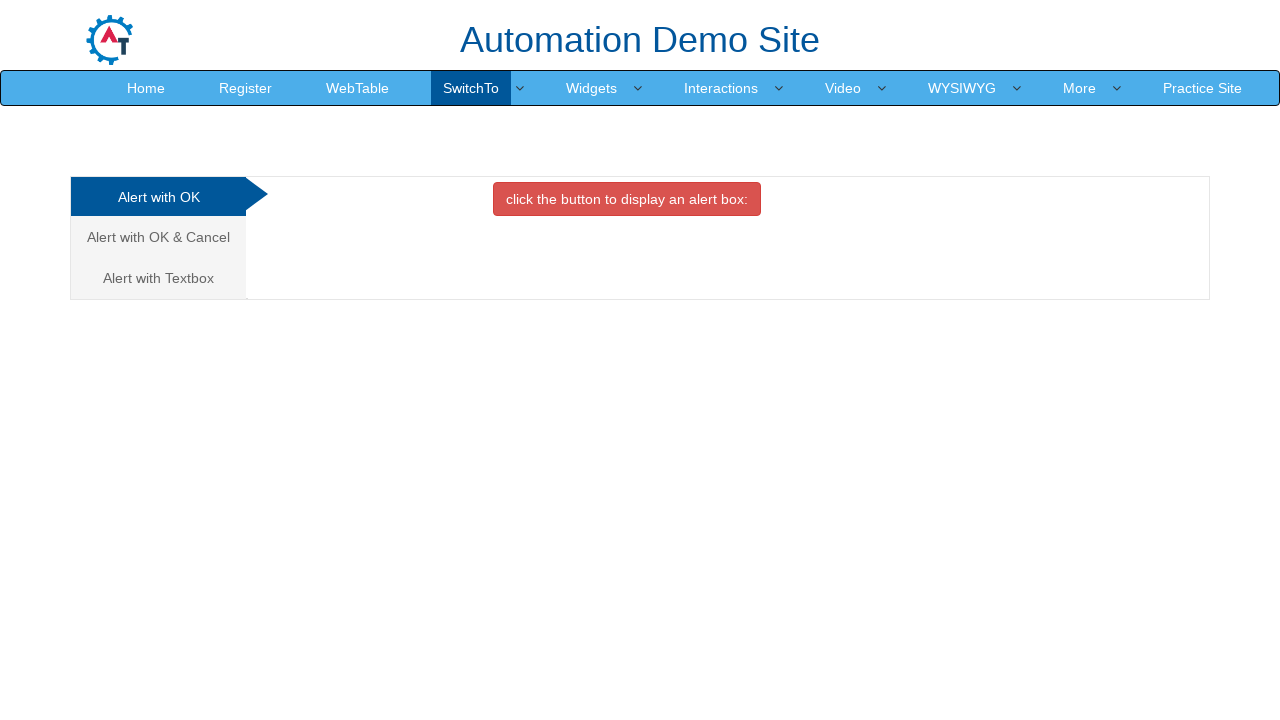

Clicked button to trigger OK alert at (627, 199) on #OKTab button
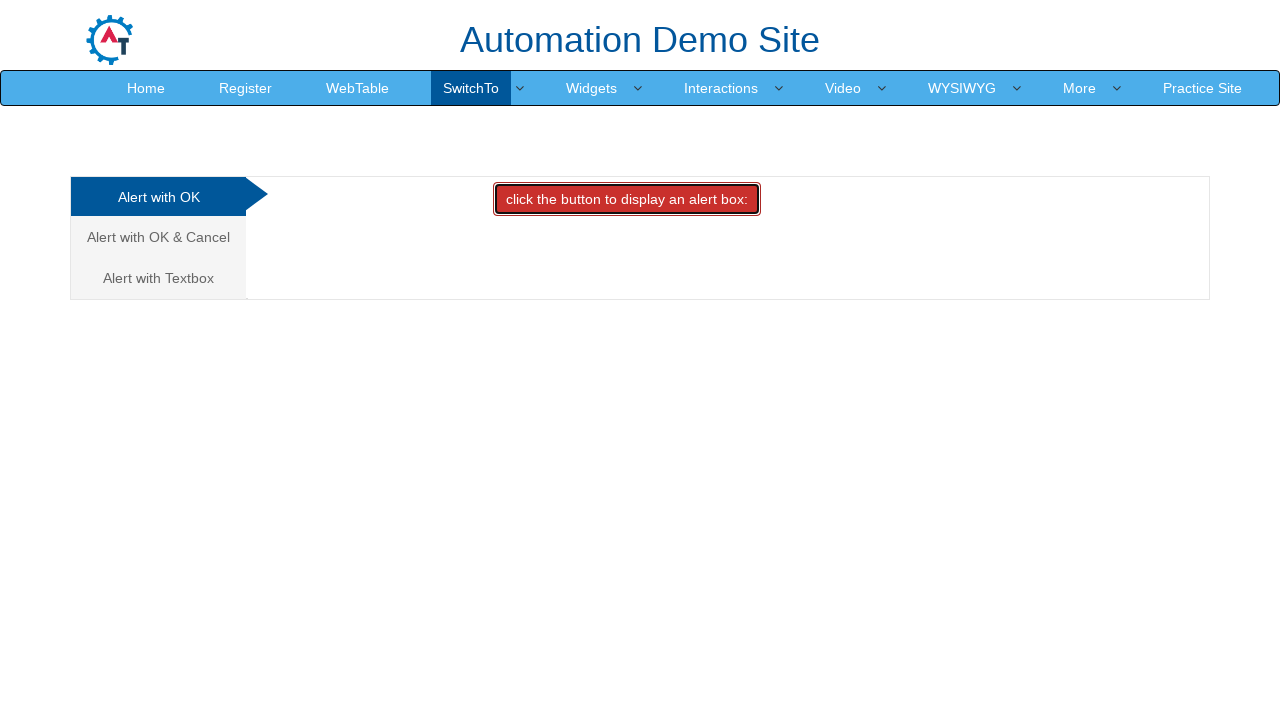

Set up dialog handler to accept OK alert
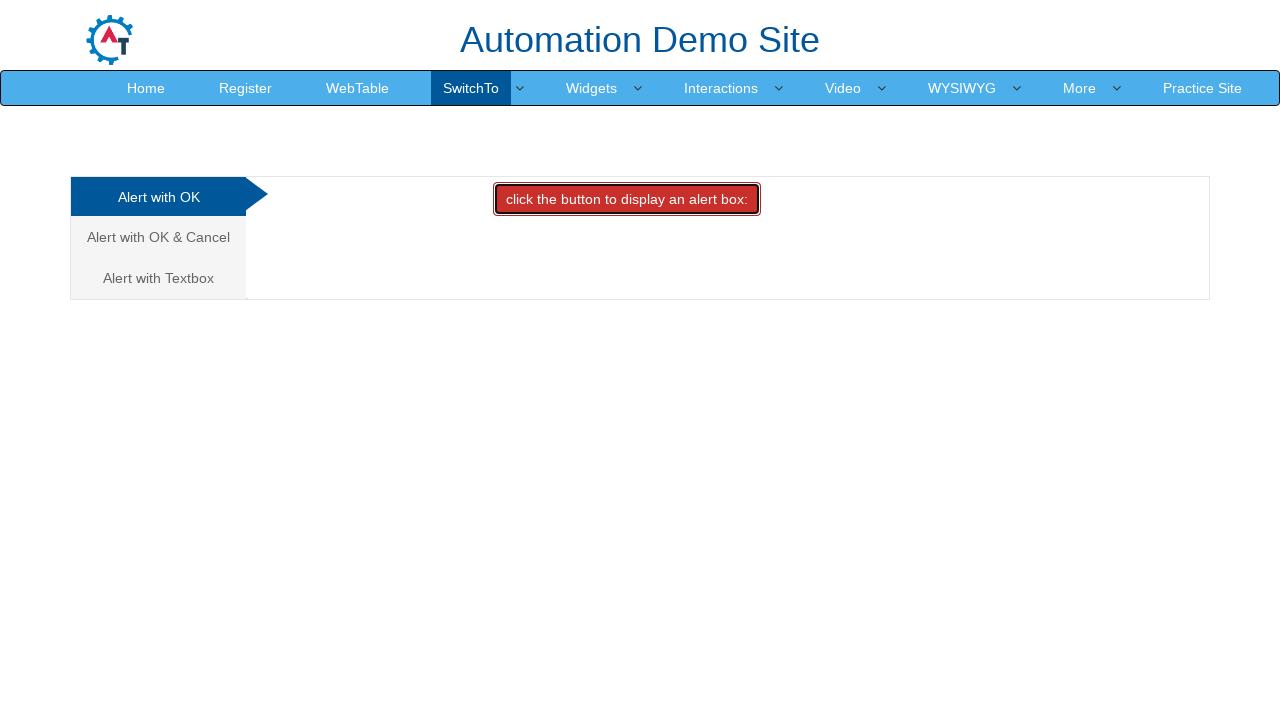

Waited 500ms for OK alert processing
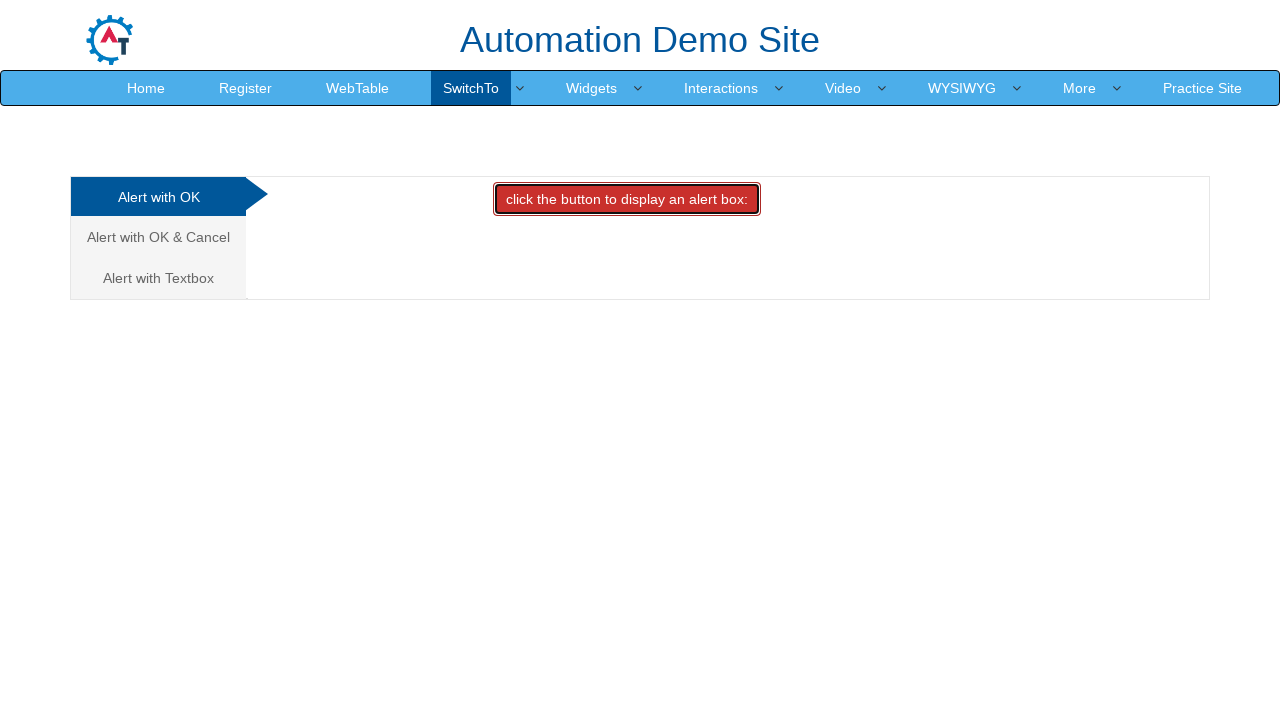

Clicked on the second alert option (Cancel/Confirm alert) at (158, 237) on ul.nav.nav-tabs.nav-stacked li a >> nth=1
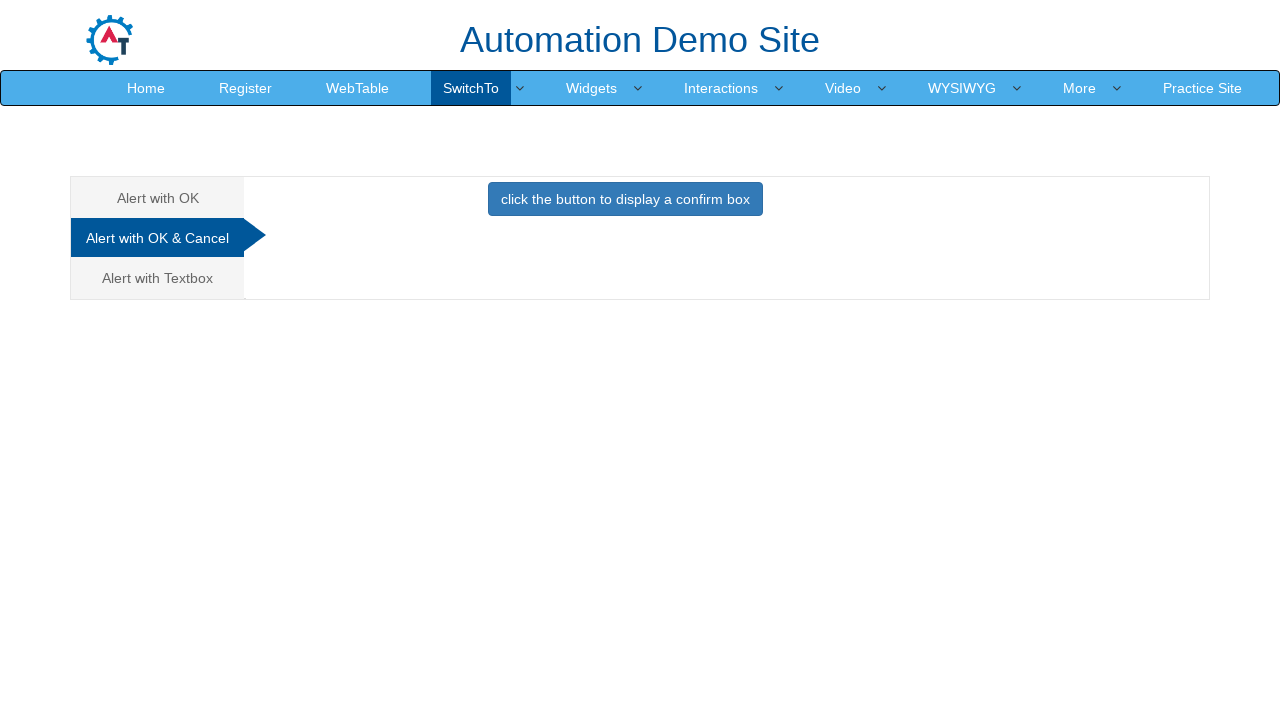

Clicked button to trigger Cancel/Confirm alert at (625, 199) on #CancelTab button
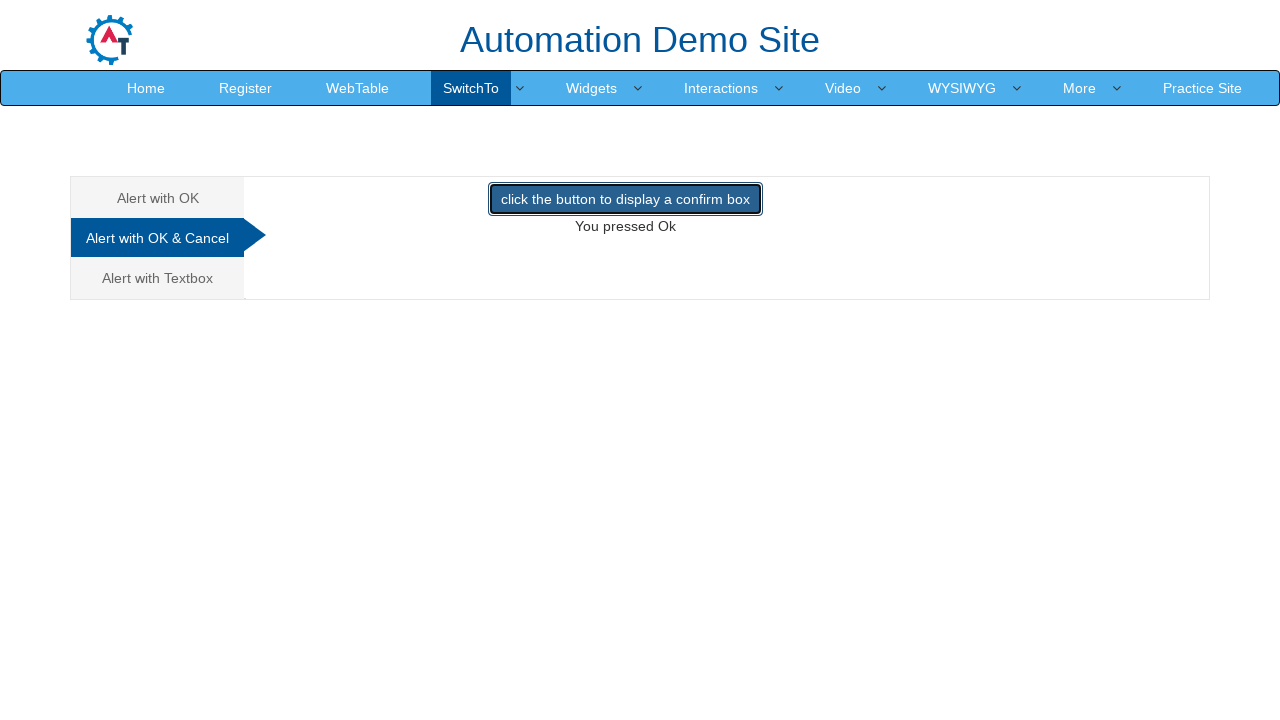

Waited 500ms for Cancel/Confirm alert processing
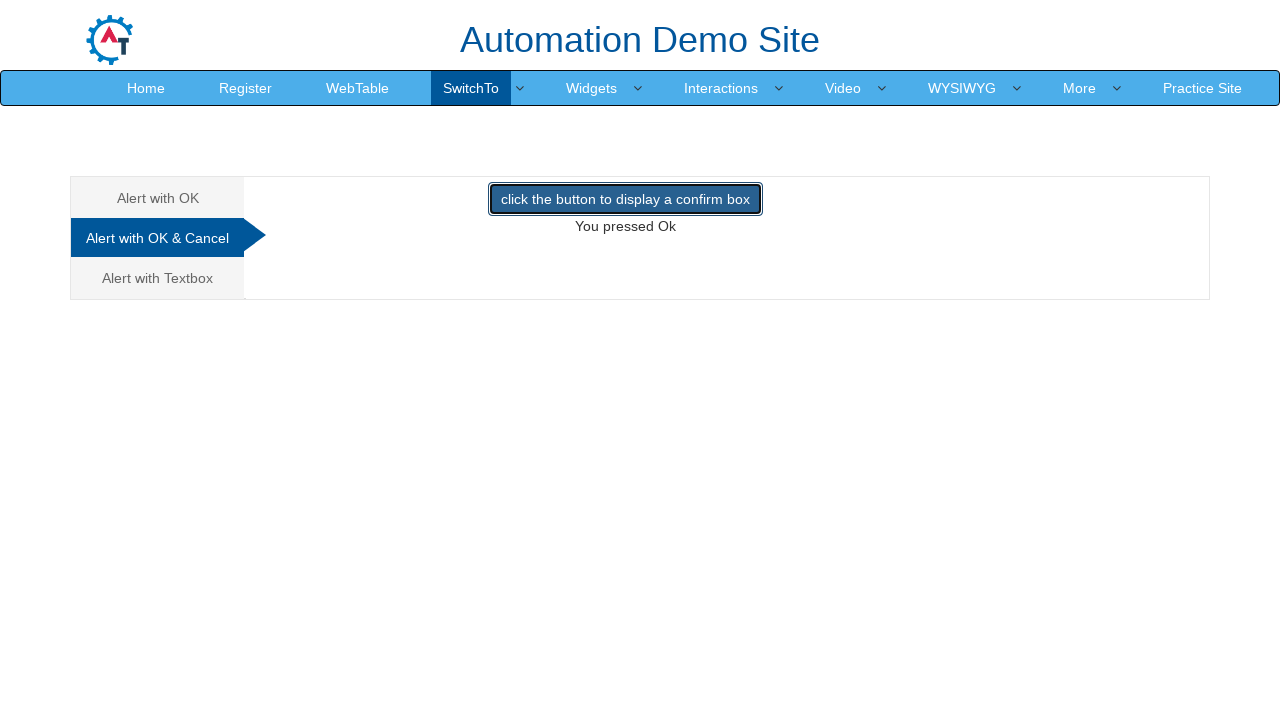

Clicked on the third alert option (Textbox/Prompt alert) at (158, 278) on ul.nav.nav-tabs.nav-stacked li a >> nth=2
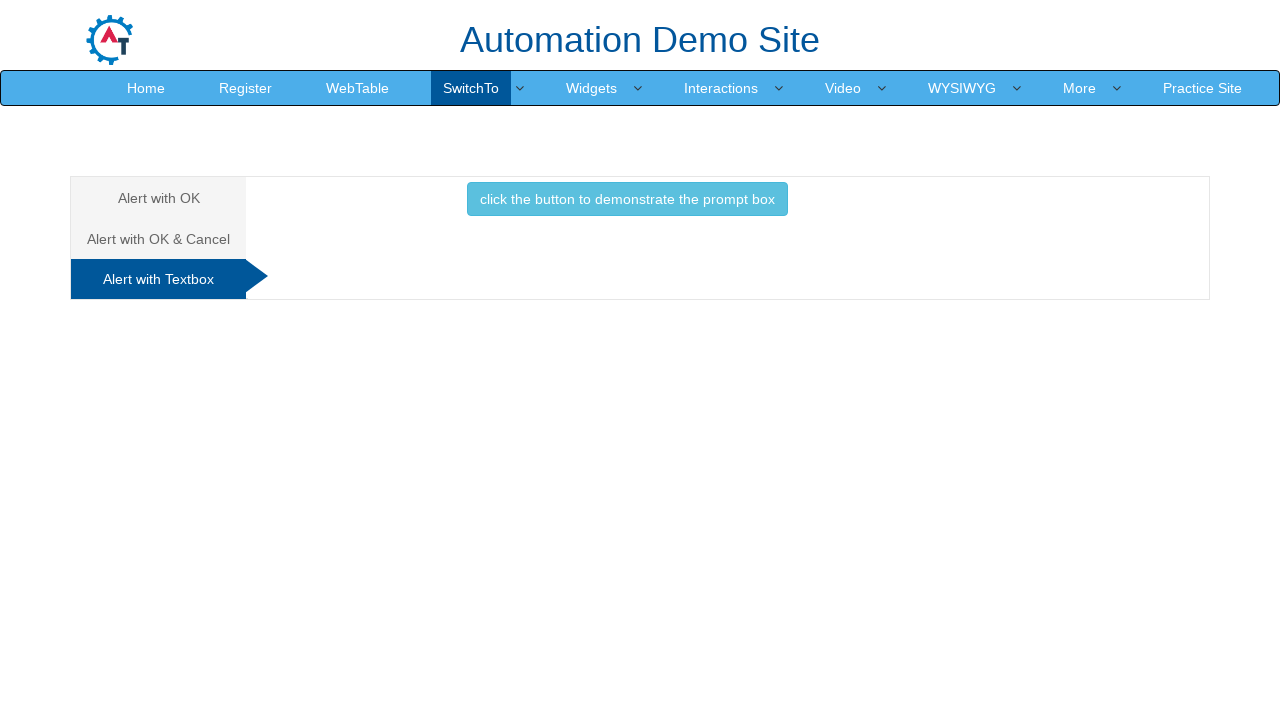

Clicked button to trigger prompt alert with text input at (627, 199) on #Textbox button
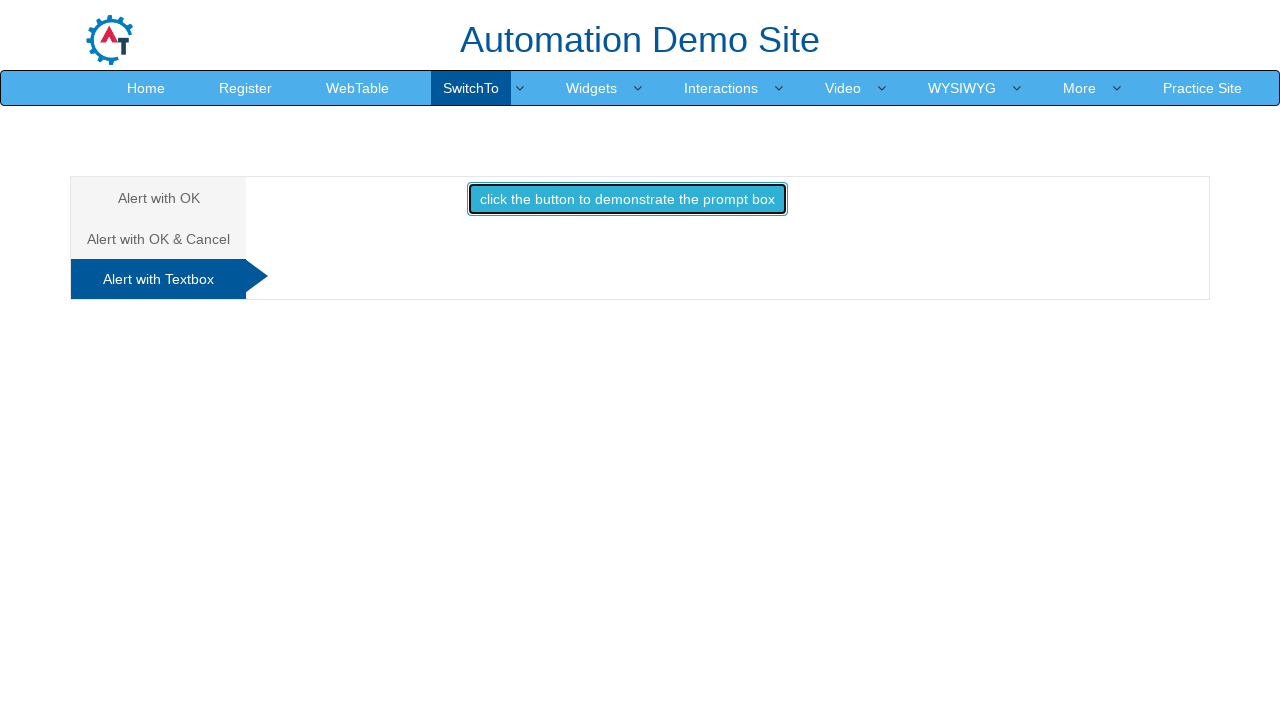

Waited 500ms for prompt alert processing
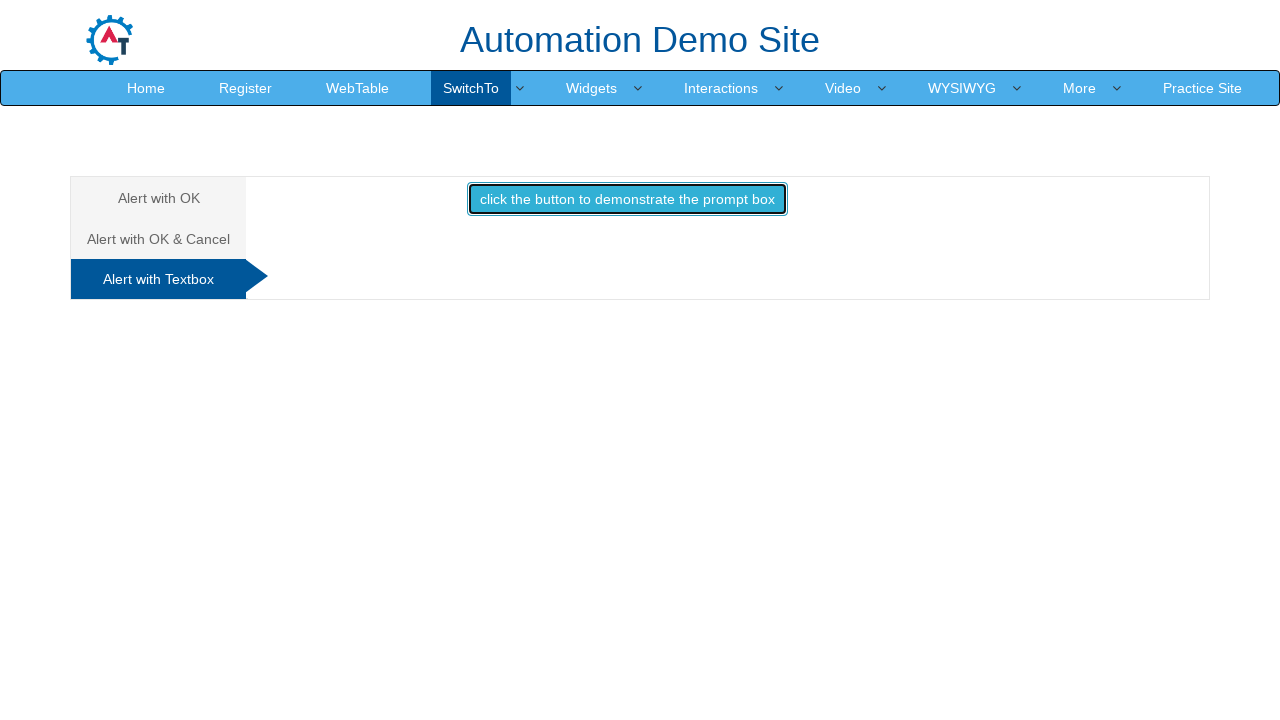

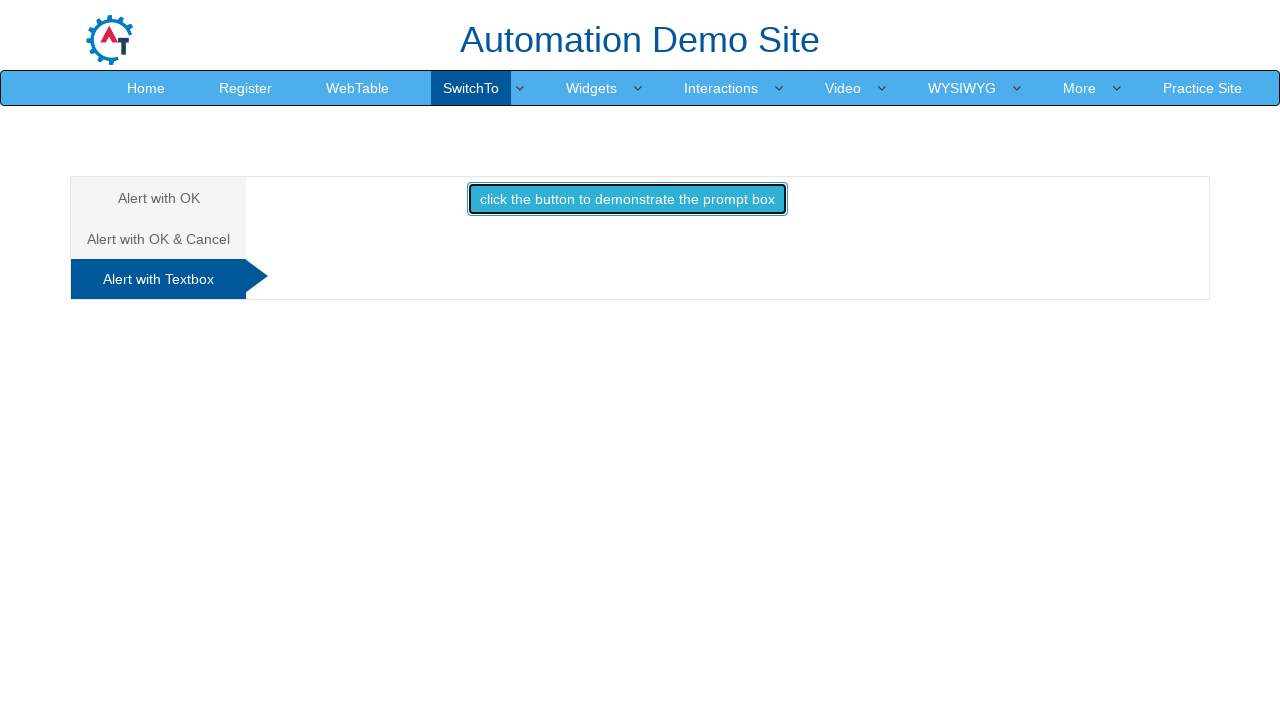